Navigates from the BC Parks homepage to the active advisories page by clicking the "See all advisories" link and verifies the URL and page title.

Starting URL: https://bcparks.ca/

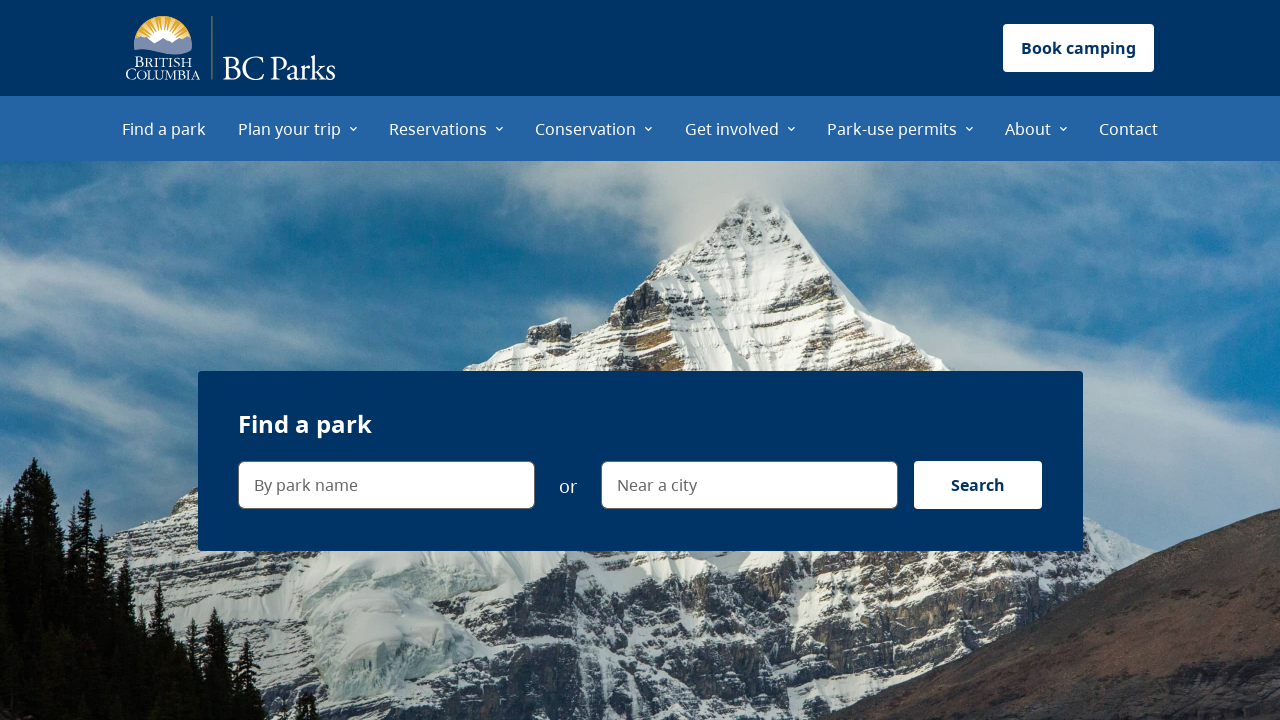

Page loaded to domcontentloaded state
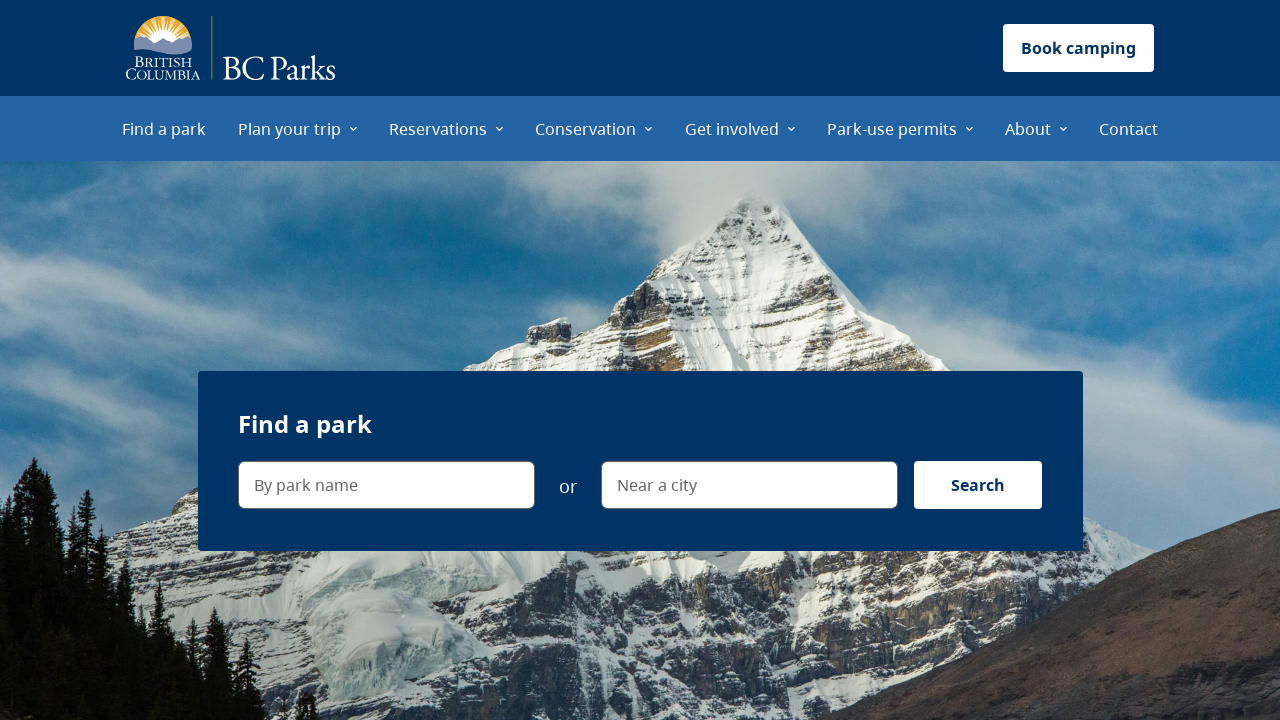

Clicked 'See all advisories' link at (985, 361) on internal:text="See all advisories"i
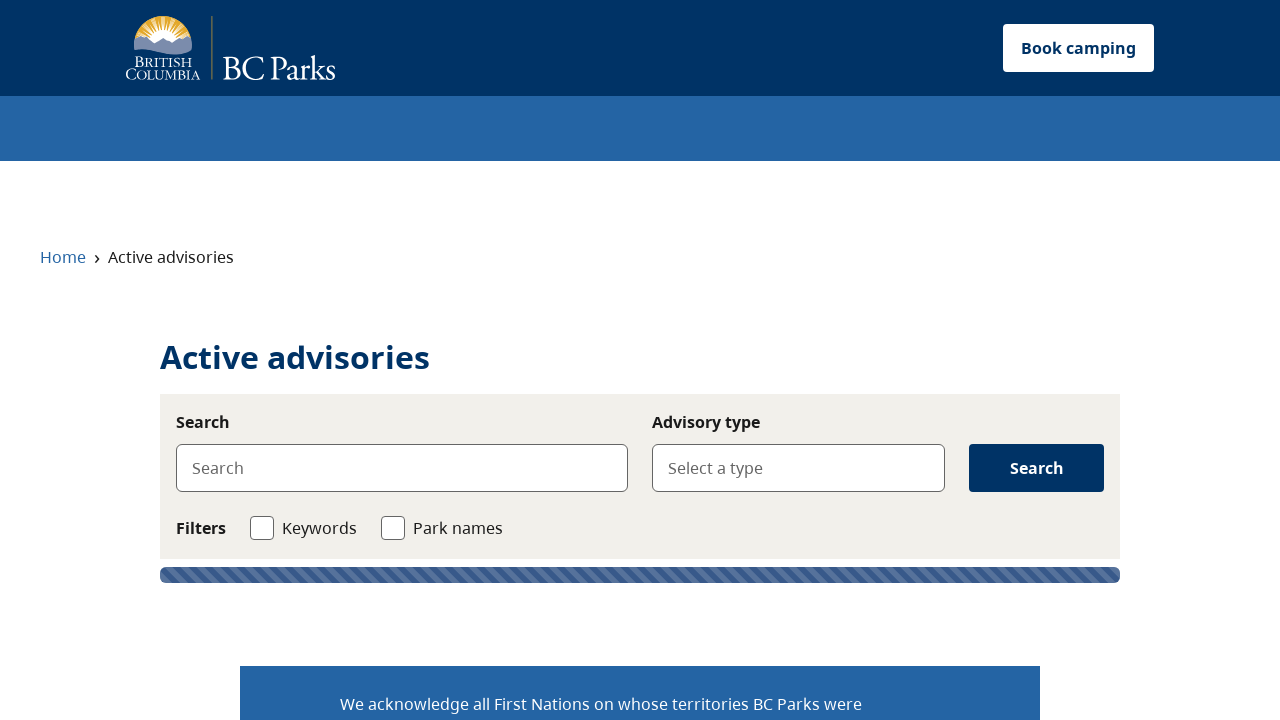

Successfully navigated to active advisories page
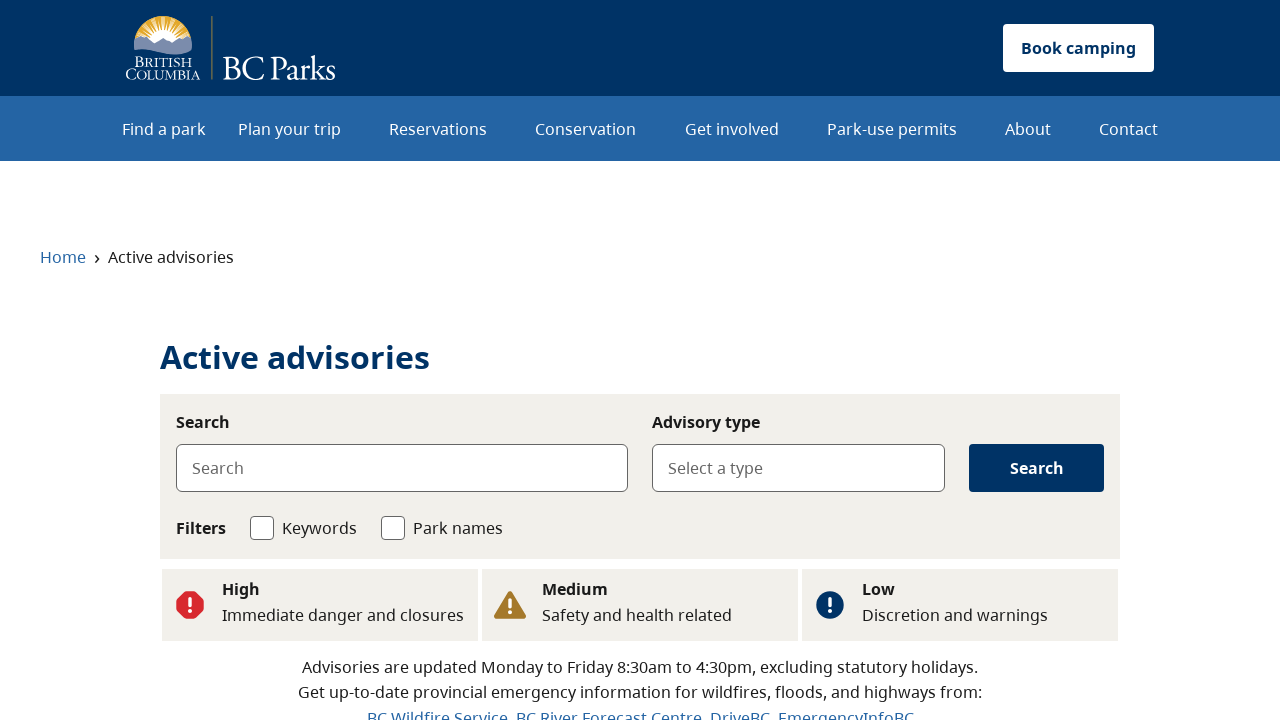

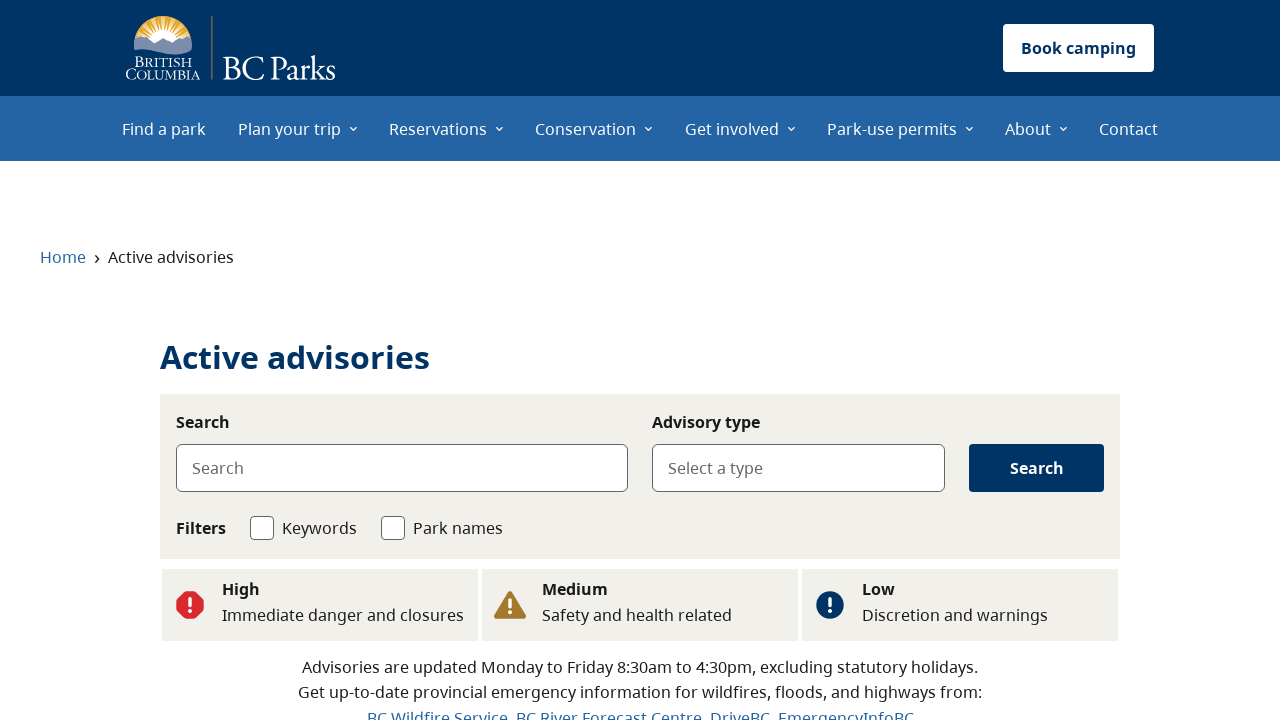